Tests the forgot password functionality by navigating to the password reset page, filling in email and new password fields, and submitting the form.

Starting URL: https://rahulshettyacademy.com/client

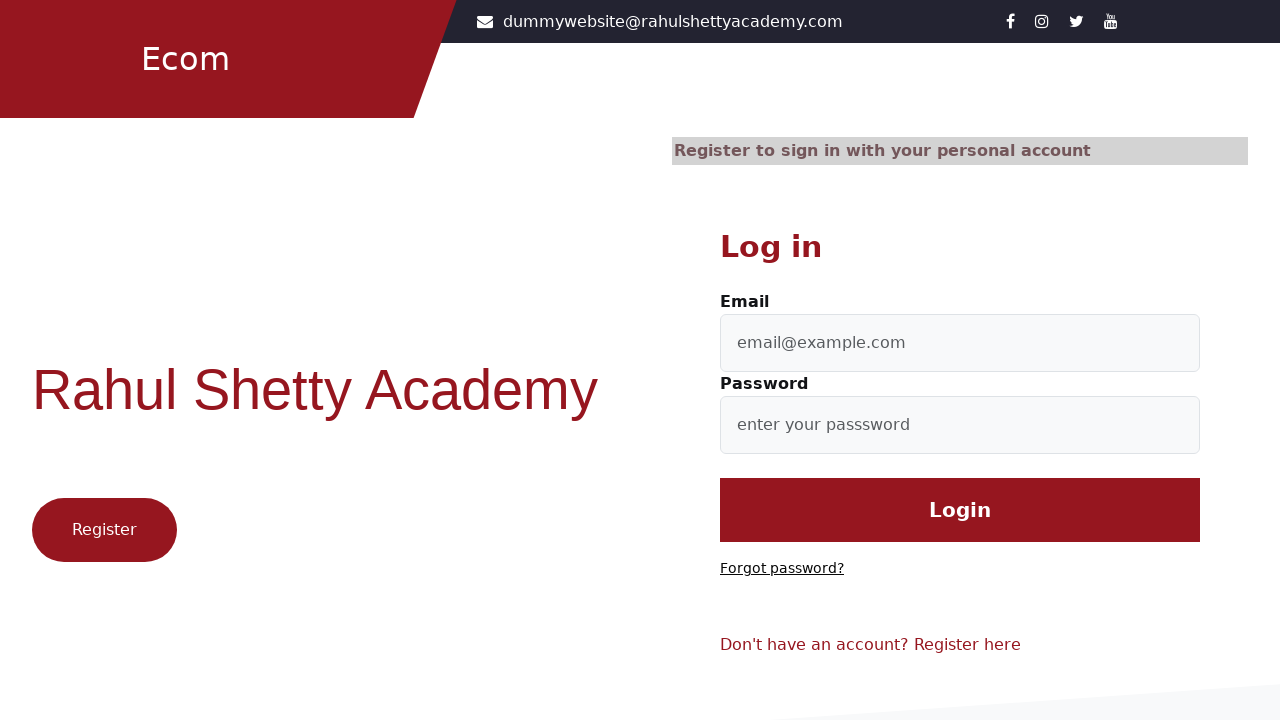

Clicked 'Forgot password?' link at (782, 569) on text=Forgot password?
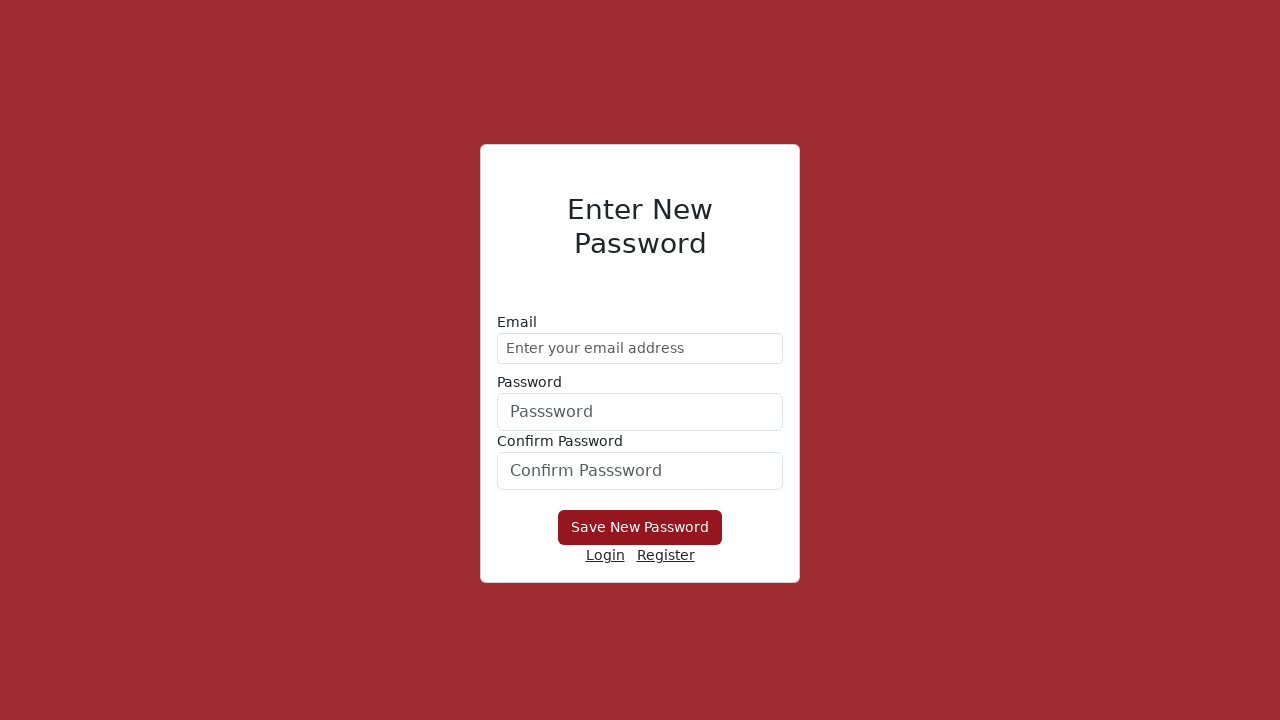

Filled email field with 'demo@gmail.com' on //form/div[1]/input
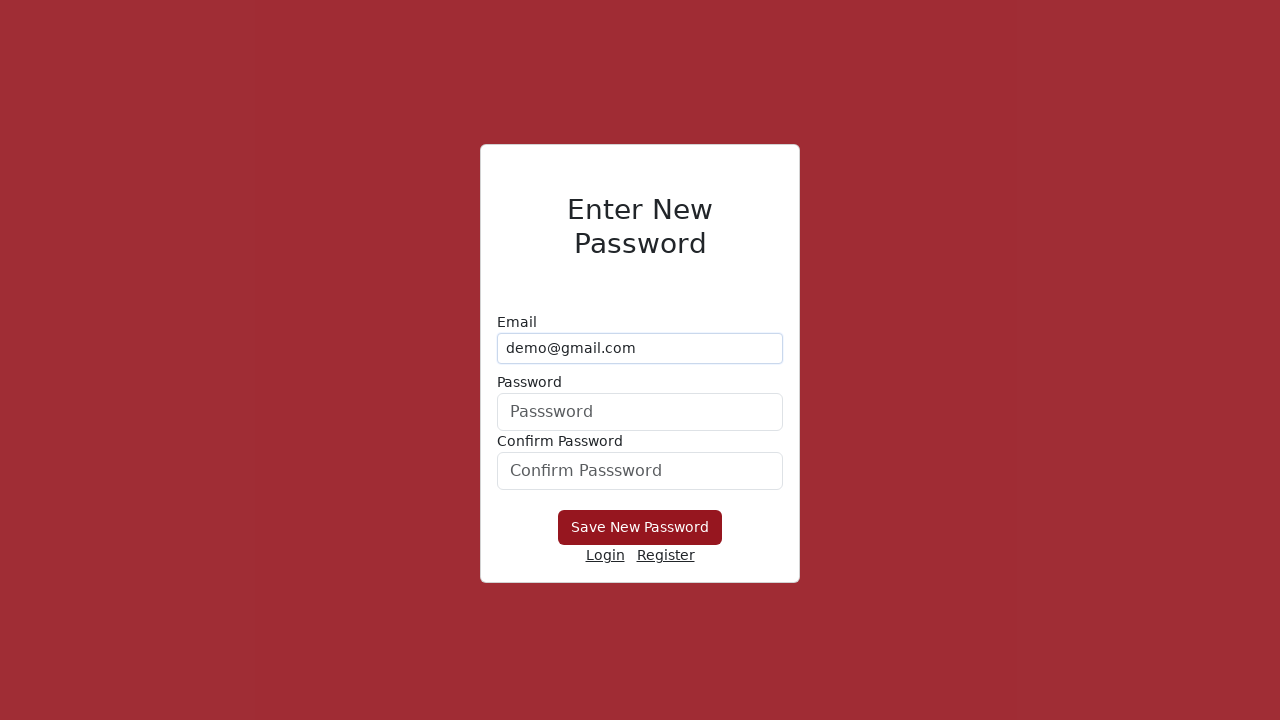

Filled new password field with 'Hello@1234' on input.form-control.ng-untouched.ng-pristine.ng-invalid
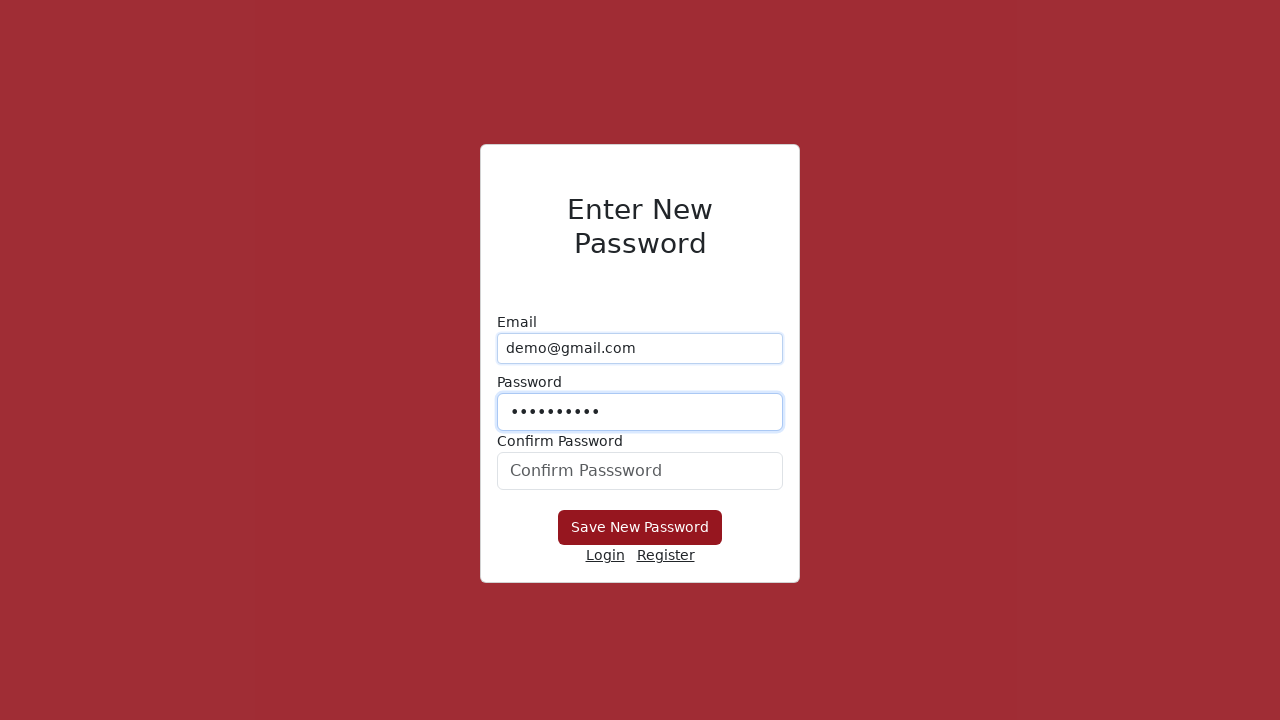

Filled confirm password field with 'Hello@1234' on #confirmPassword
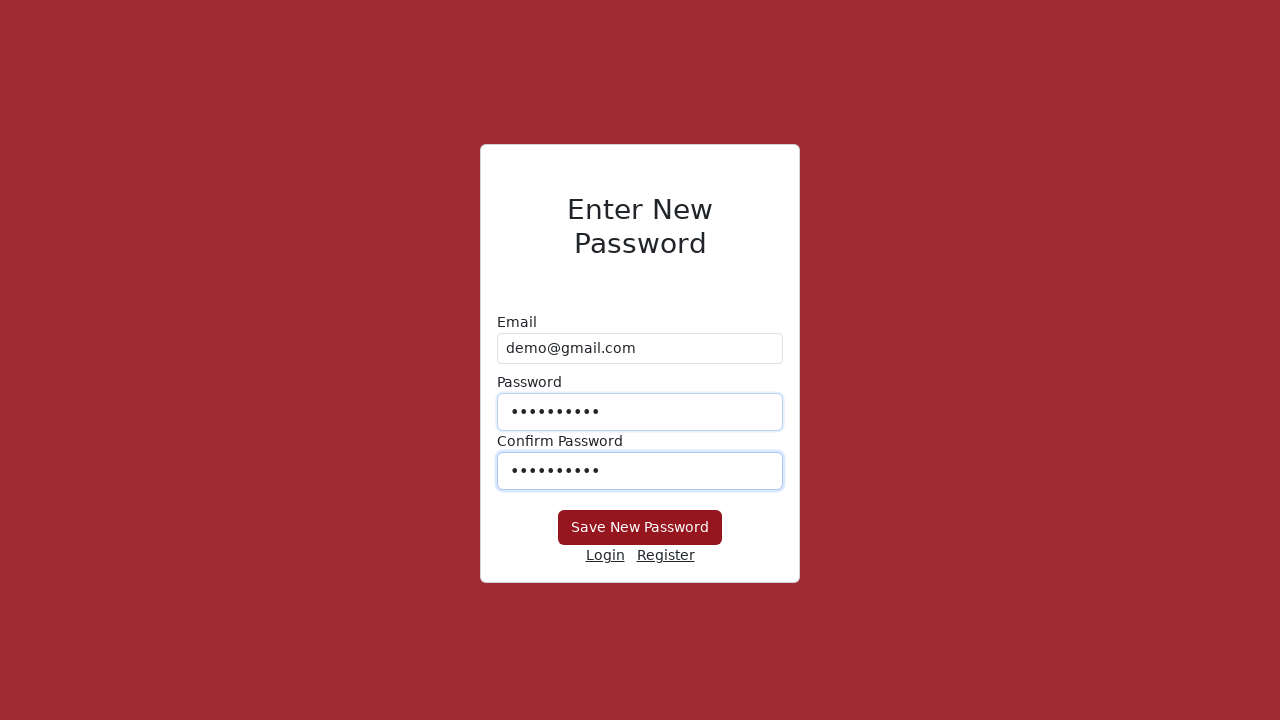

Clicked submit button to reset password at (640, 528) on button[type='submit']
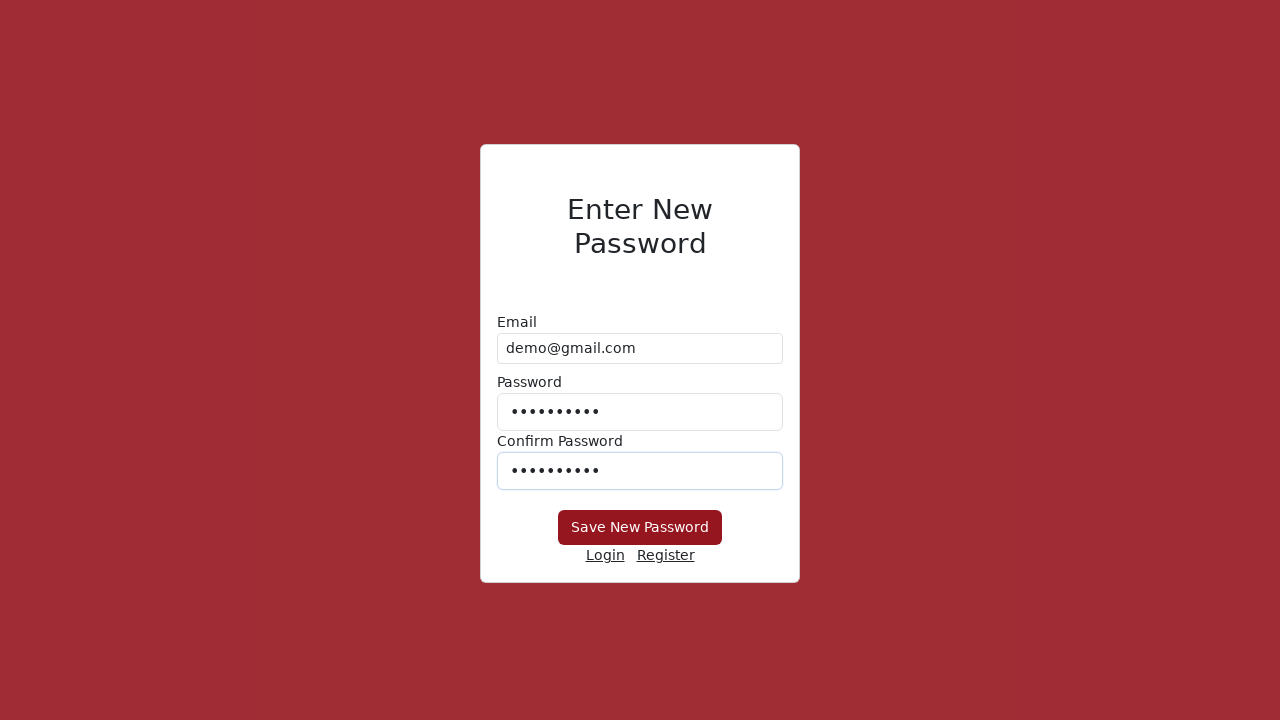

Waited 2 seconds for form submission to process
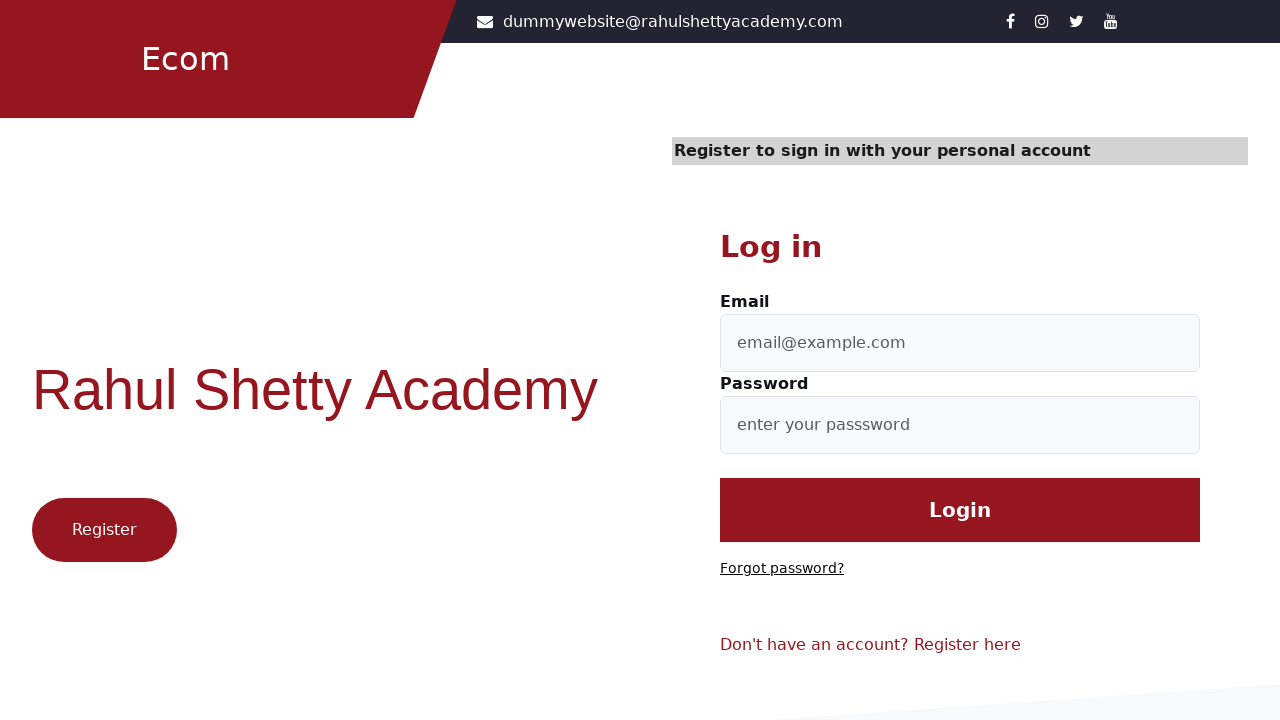

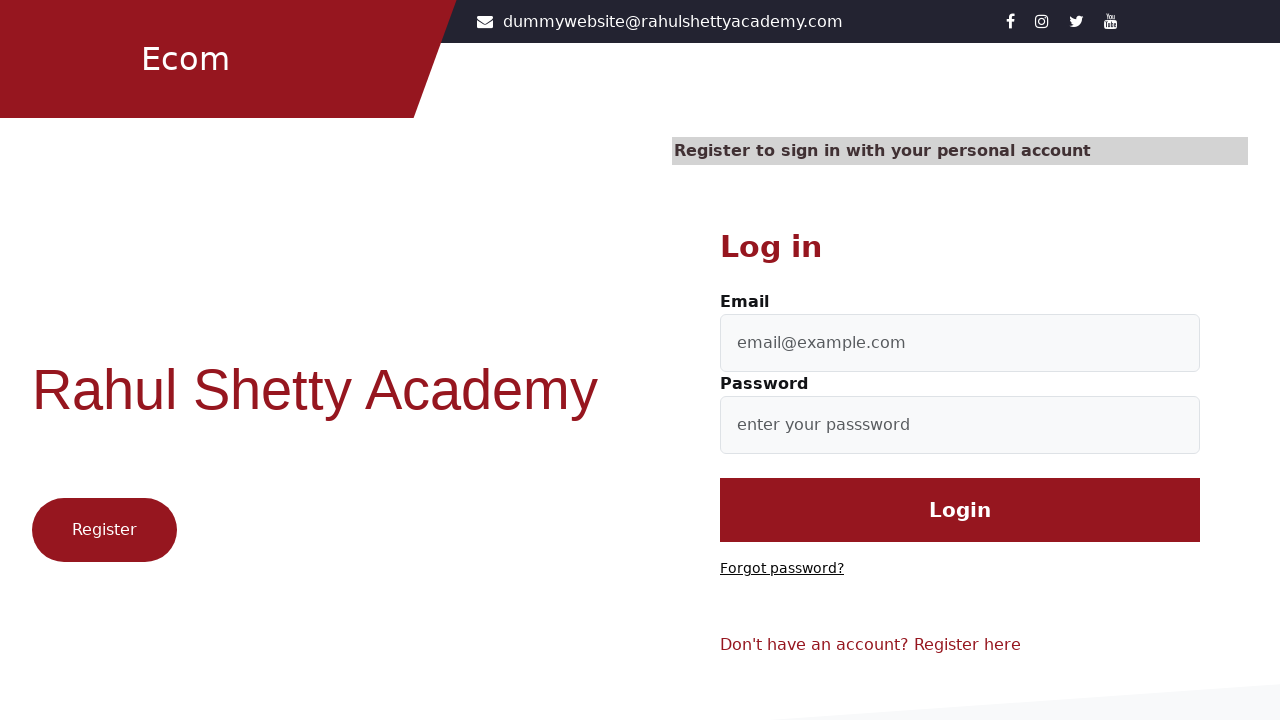